Tests e-commerce functionality by logging in, adding all products to cart, and verifying cart contents match the products added

Starting URL: https://www.saucedemo.com/

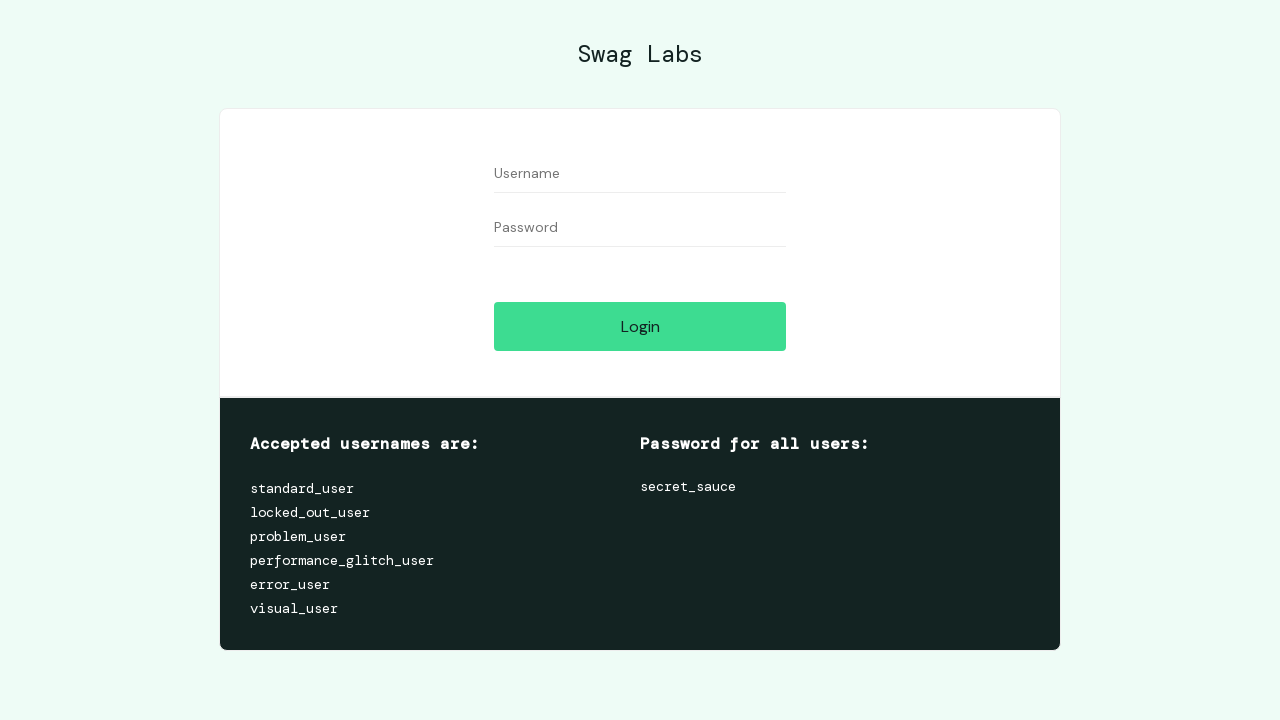

Filled username field with 'standard_user' on input#user-name
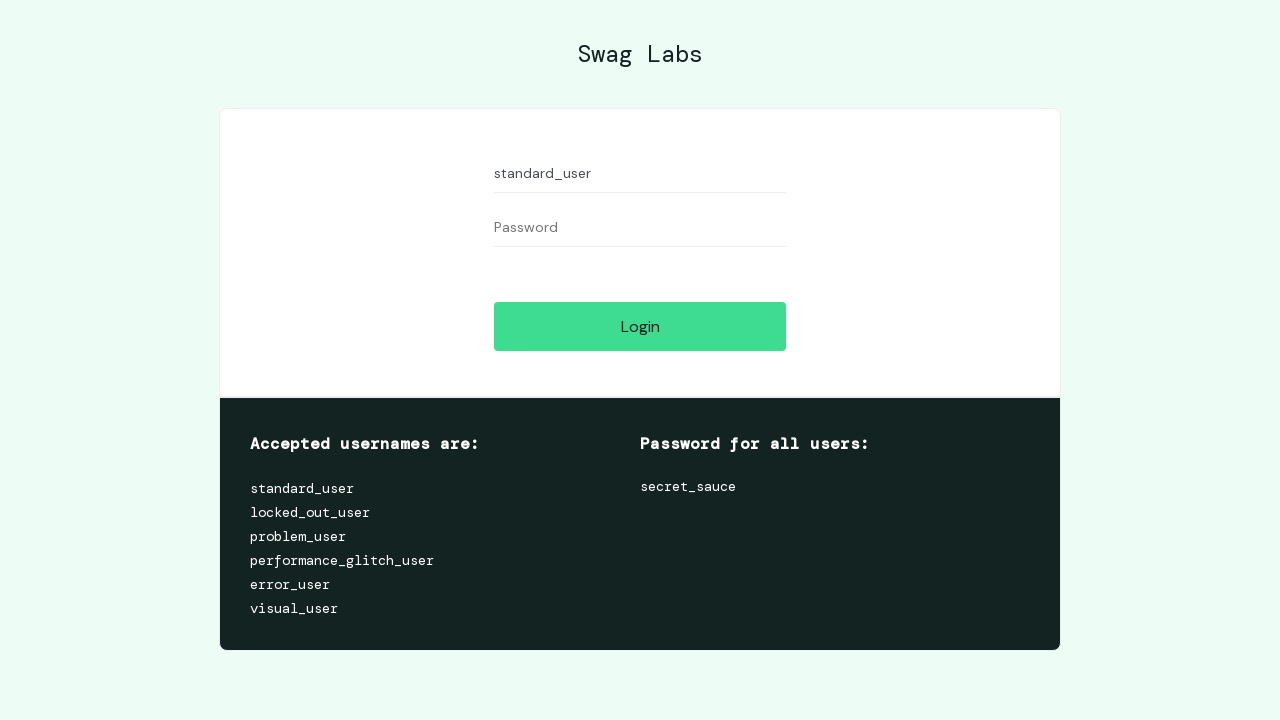

Filled password field with 'secret_sauce' on input#password
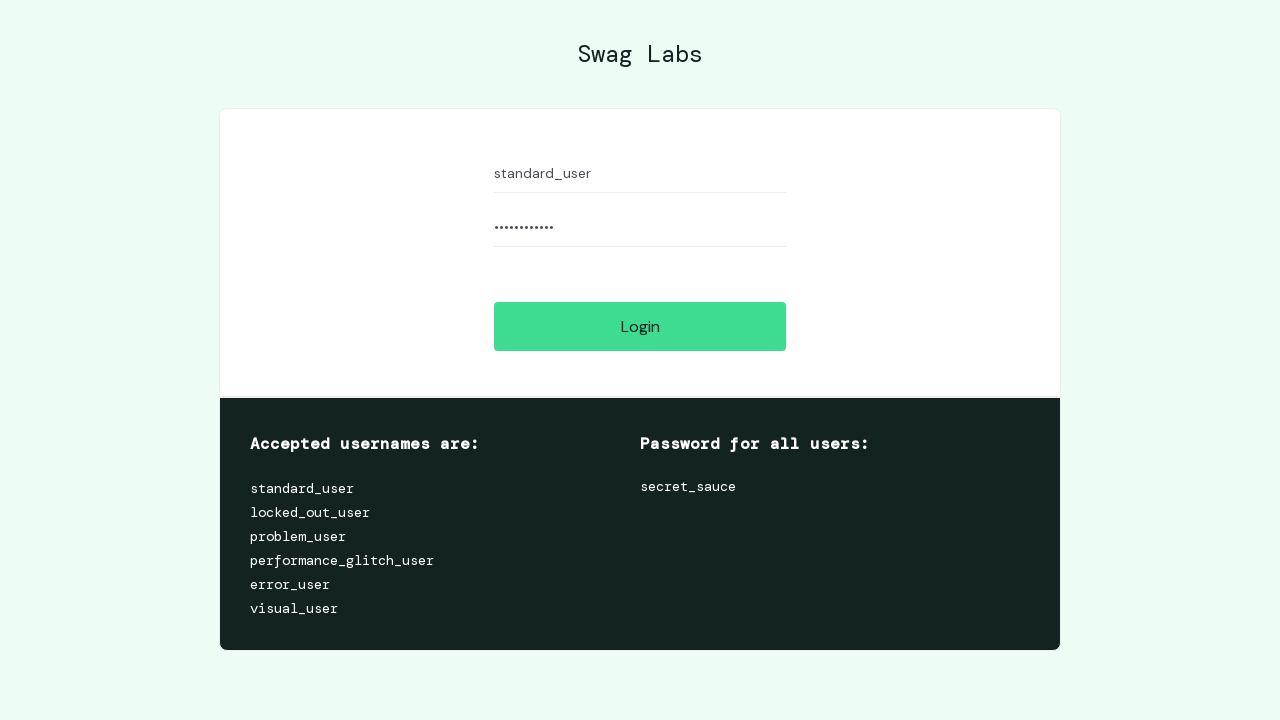

Clicked login button at (640, 326) on input#login-button
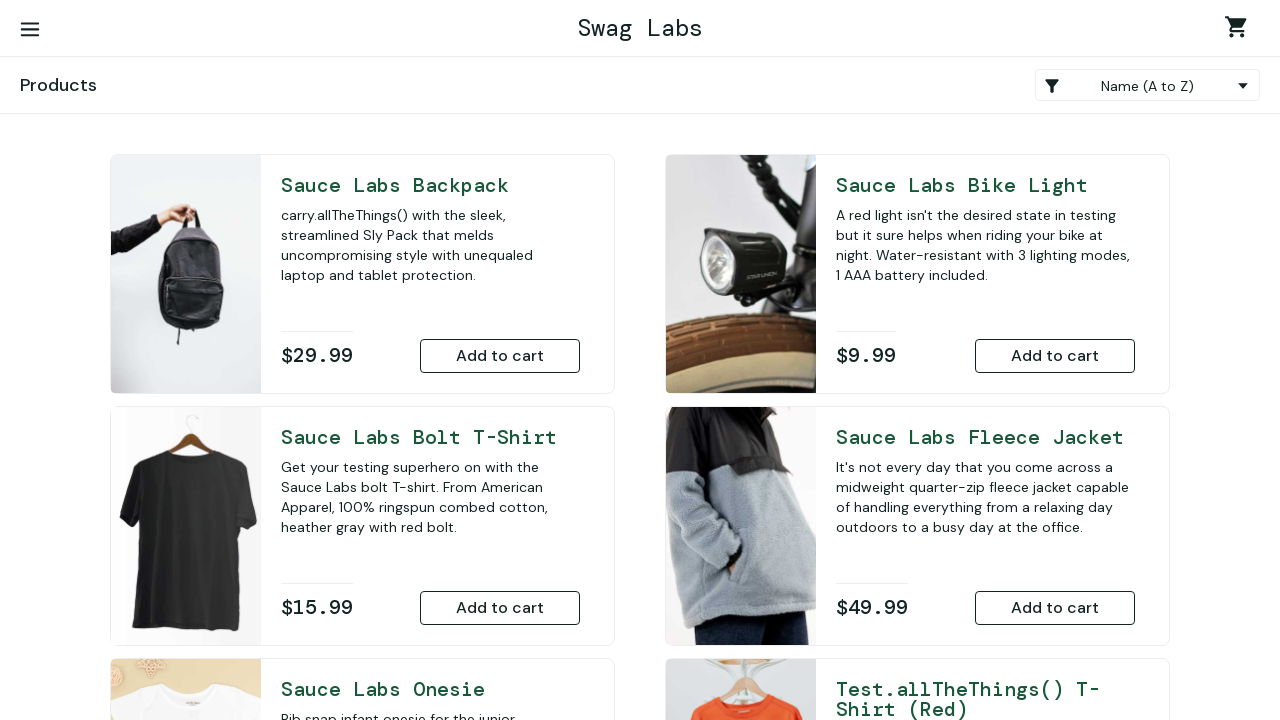

Product page loaded with add to cart buttons visible
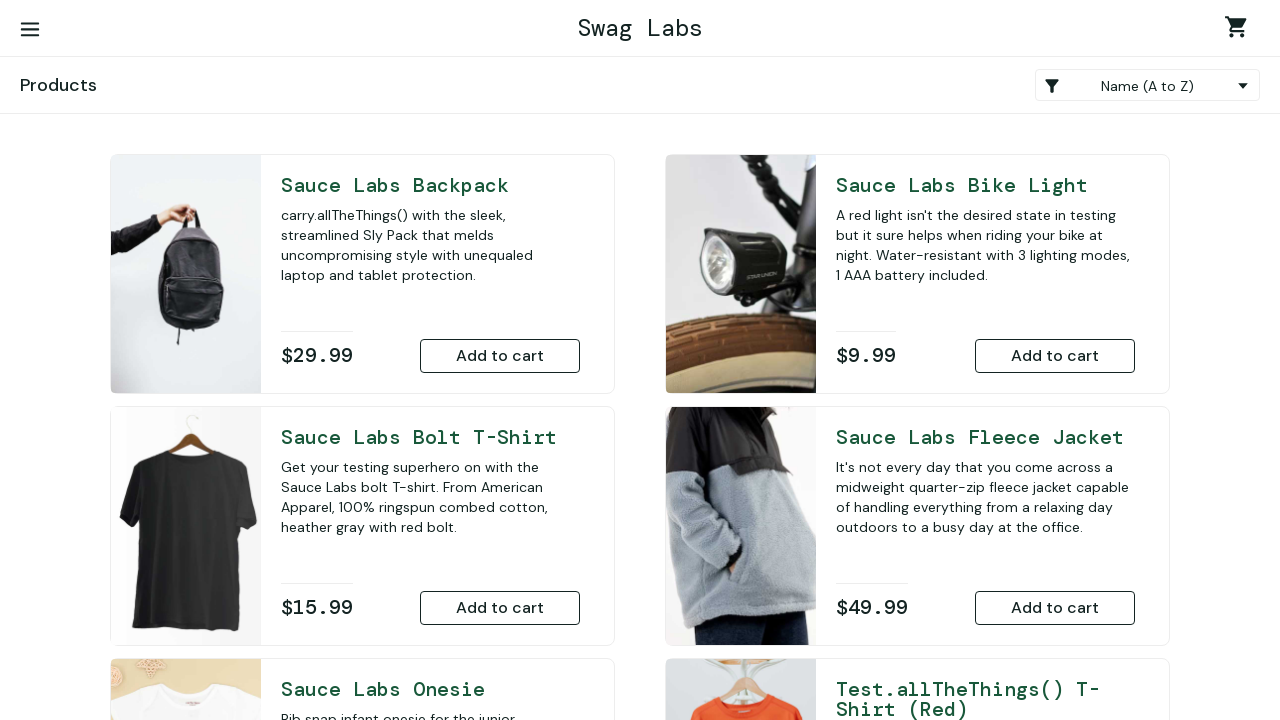

Retrieved 6 product names from inventory
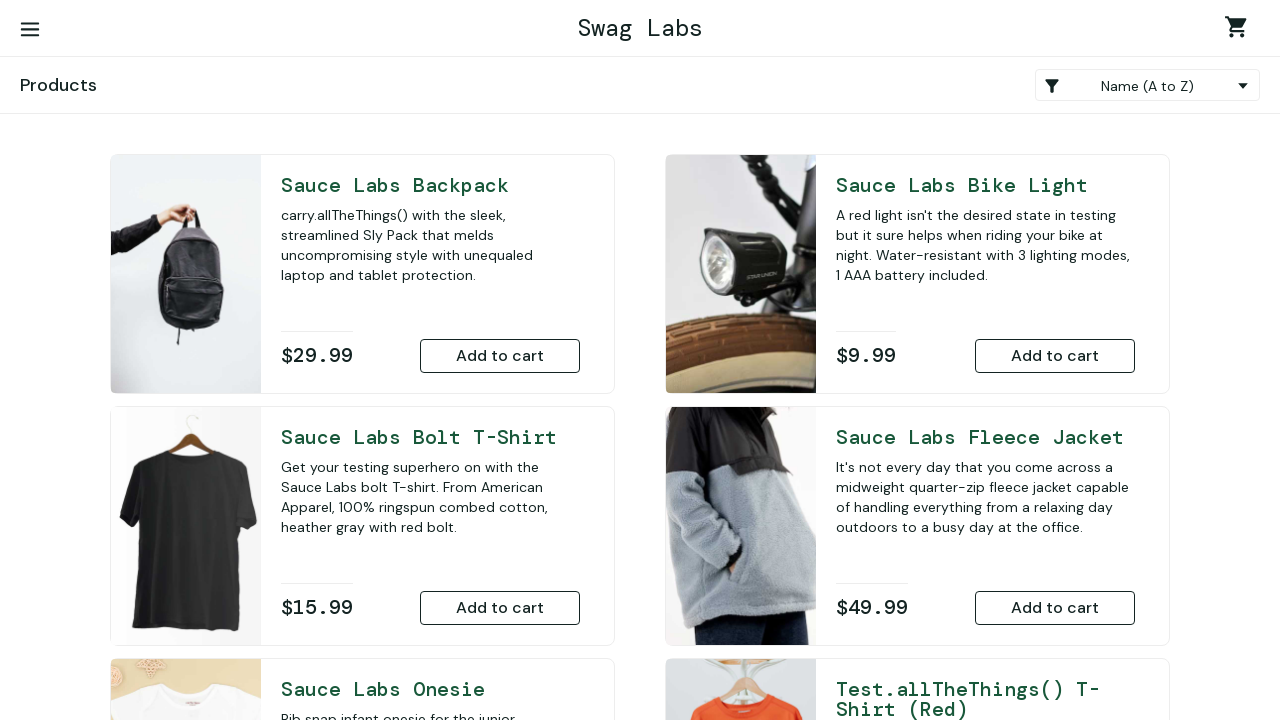

Clicked add to cart button for a product
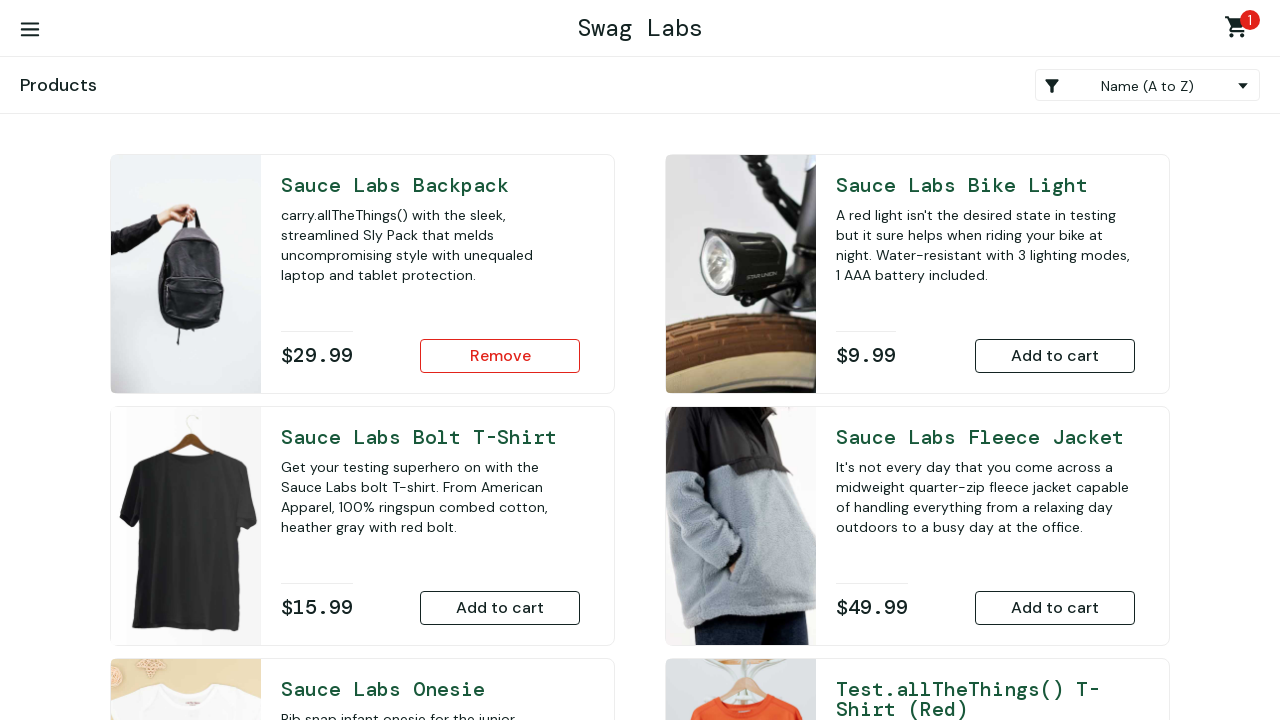

Clicked add to cart button for a product
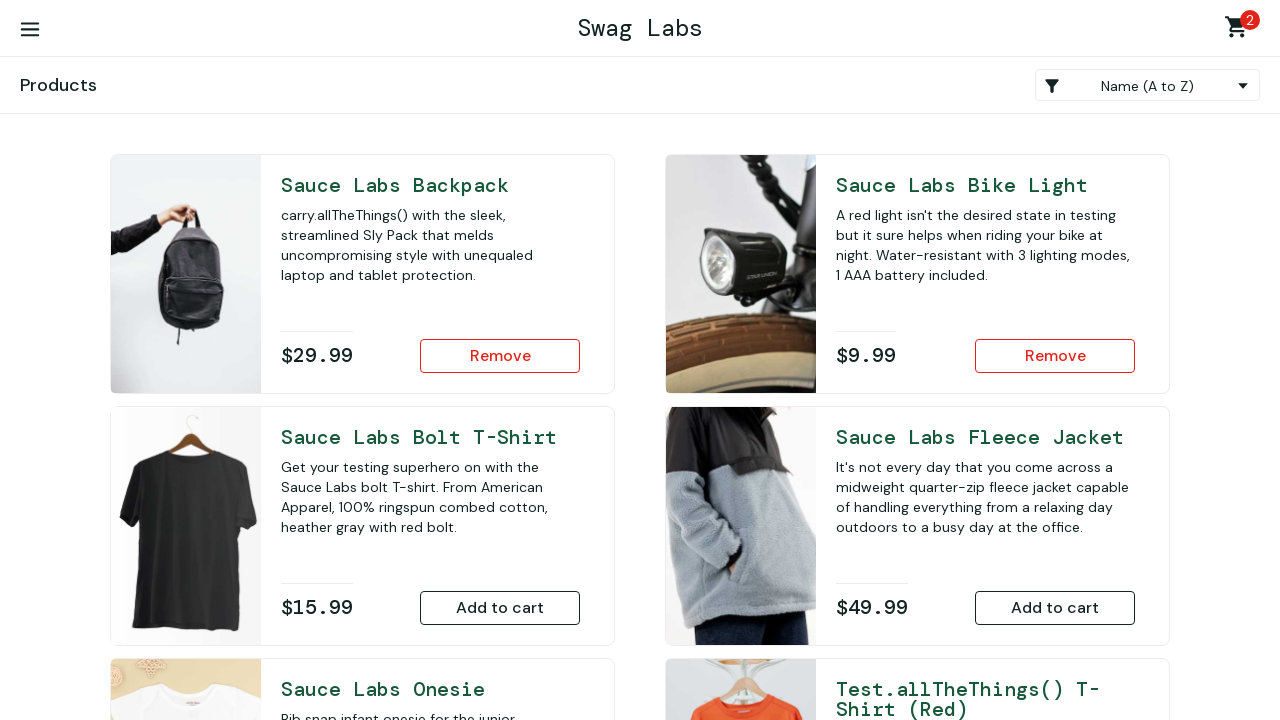

Clicked add to cart button for a product
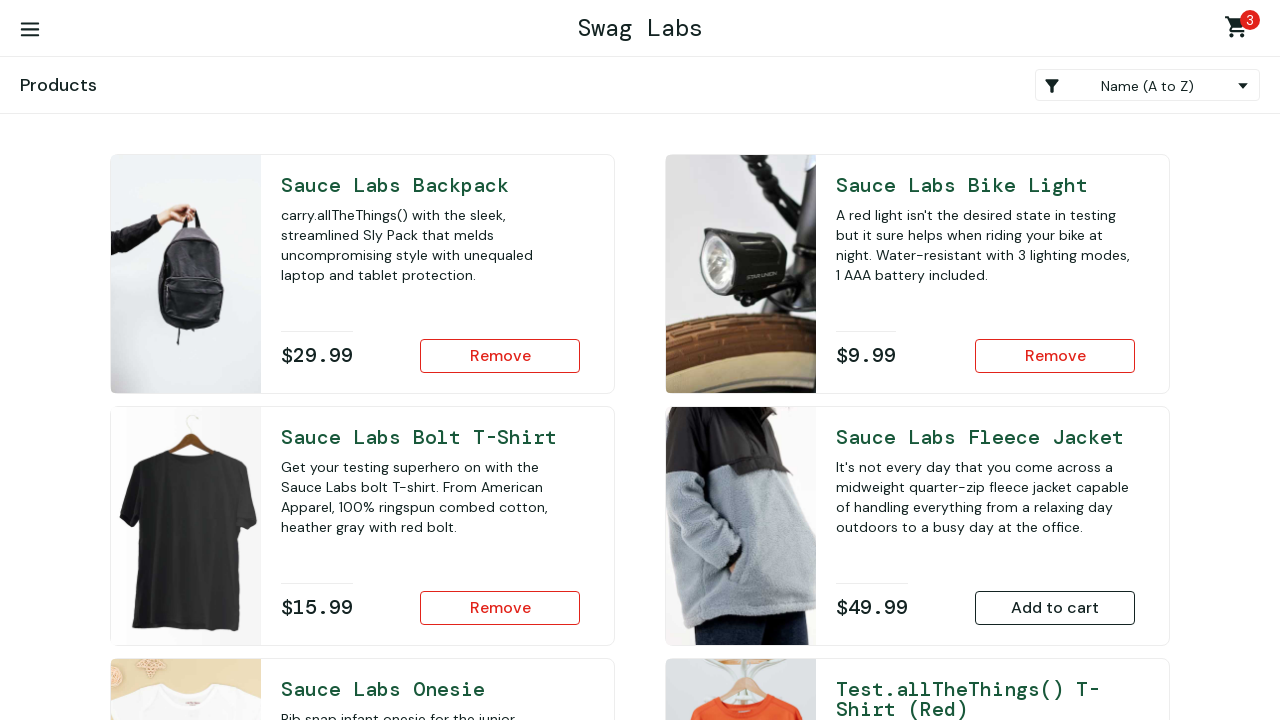

Clicked add to cart button for a product
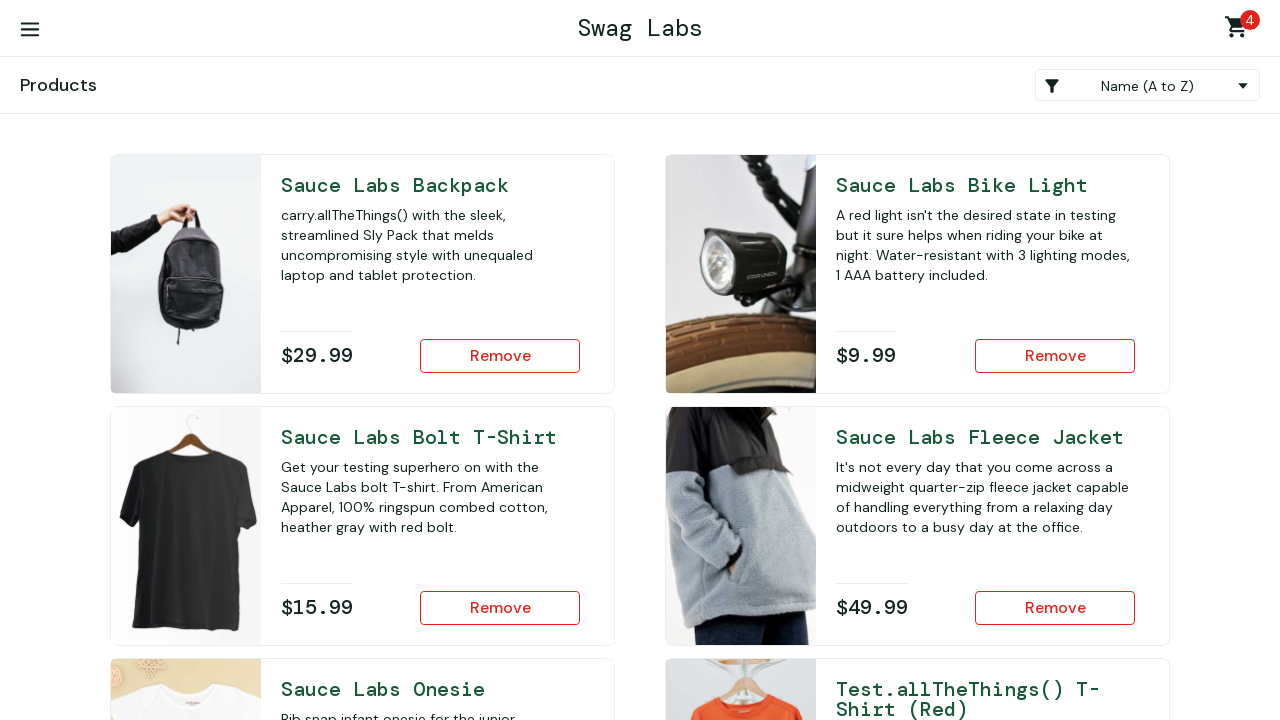

Clicked add to cart button for a product
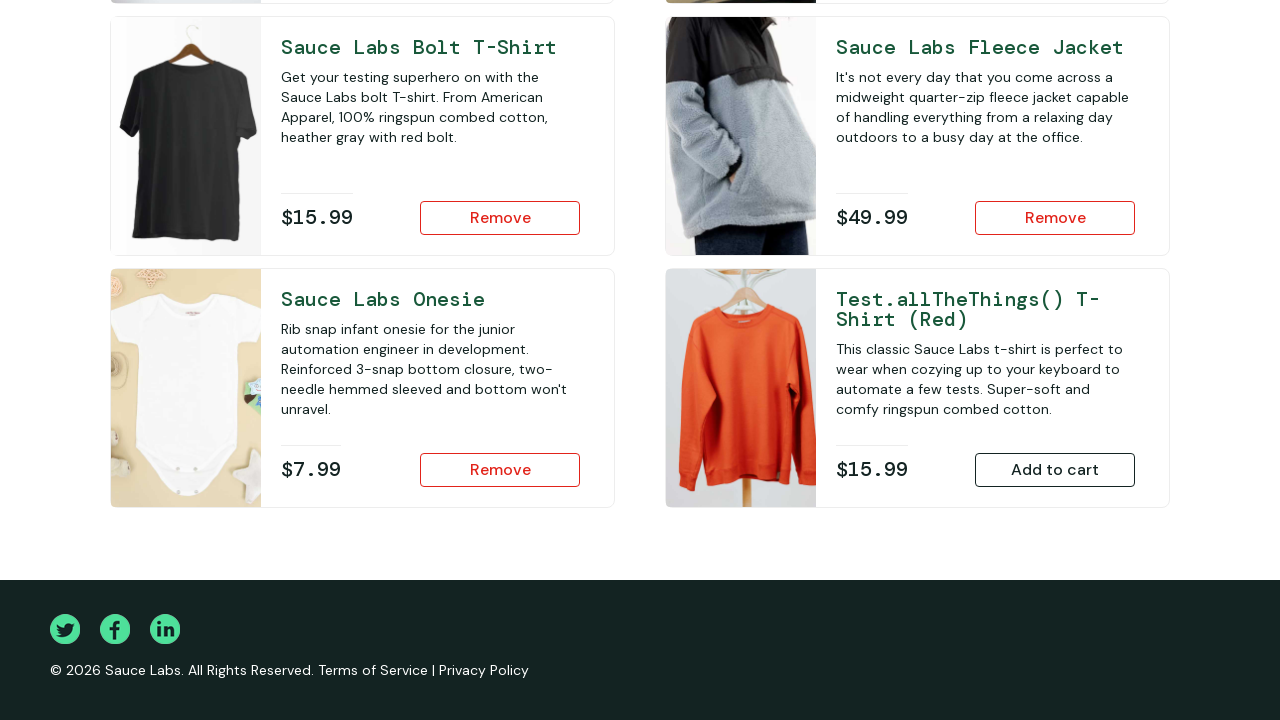

Clicked add to cart button for a product
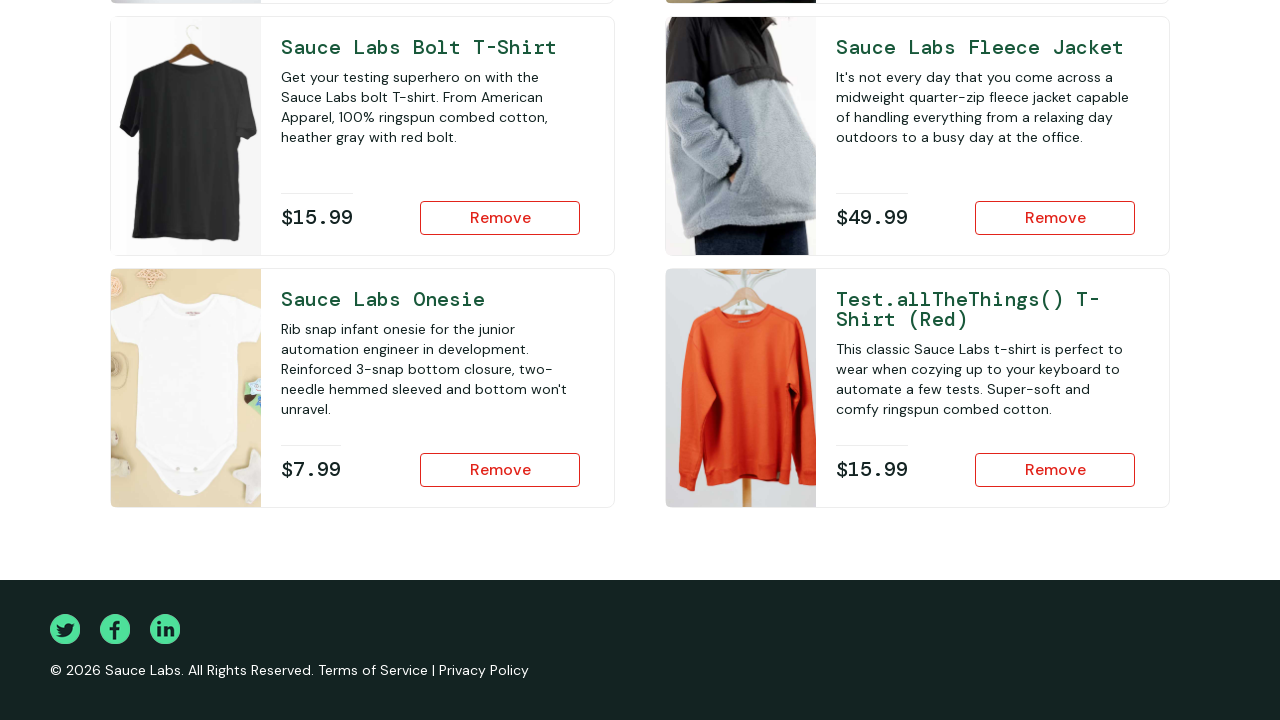

Clicked shopping cart container to navigate to cart at (1240, 30) on div#shopping_cart_container
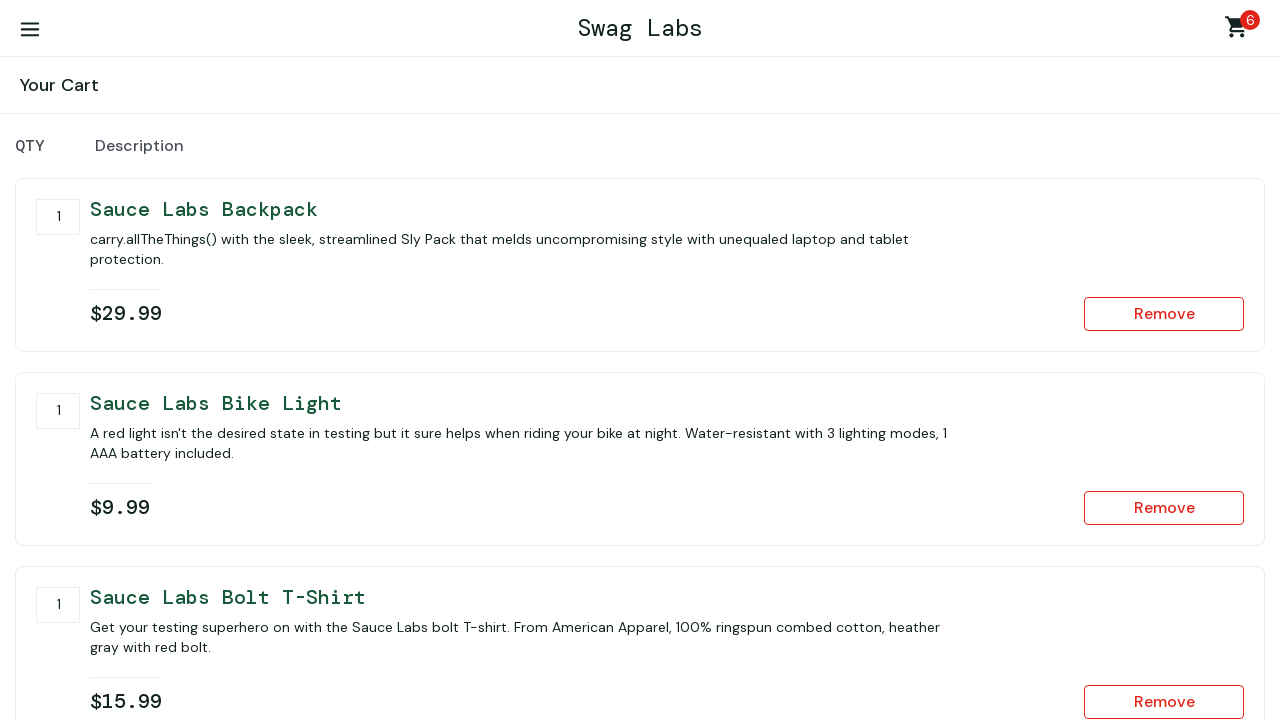

Cart page loaded with inventory items visible
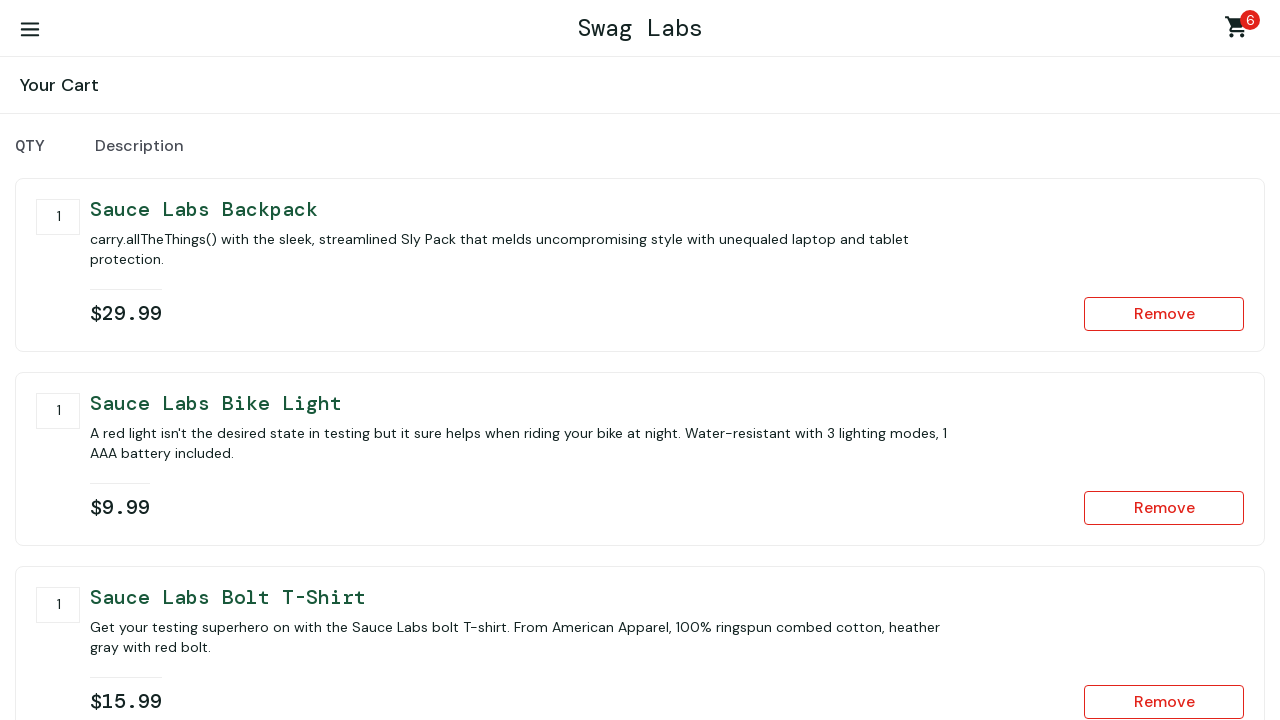

Retrieved 6 product names from cart
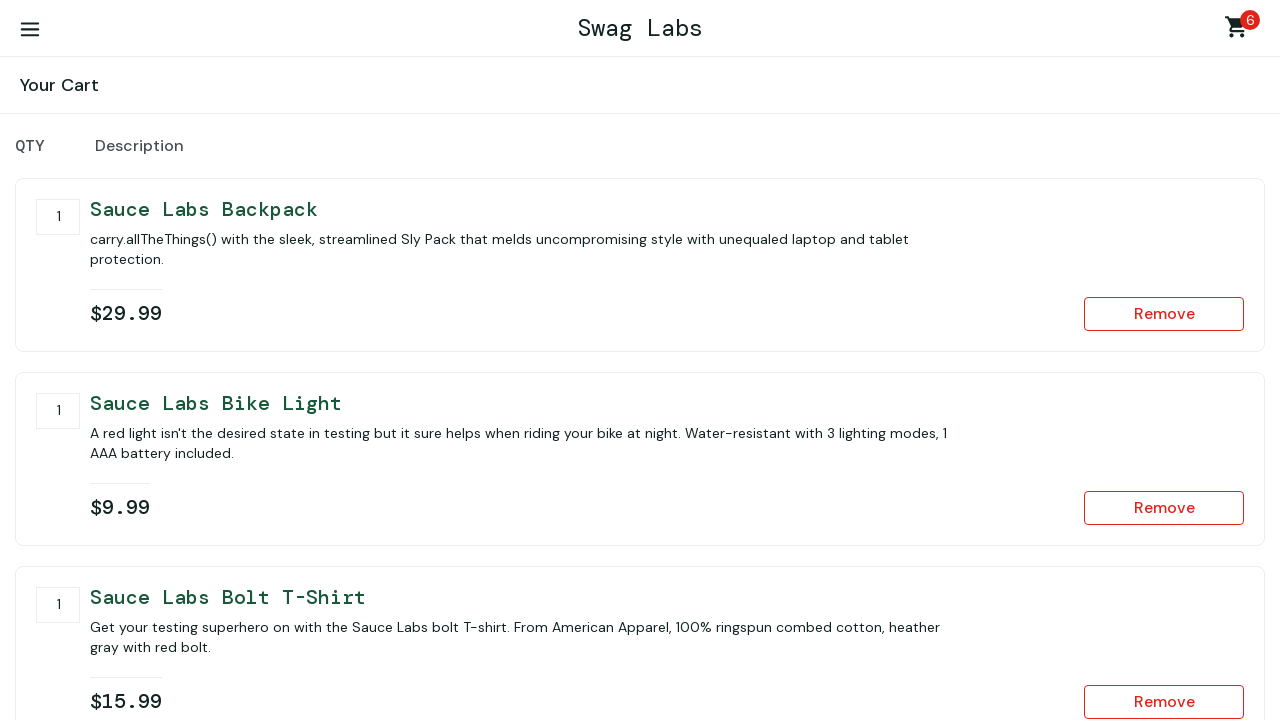

Verified cart contains all 6 products that were added
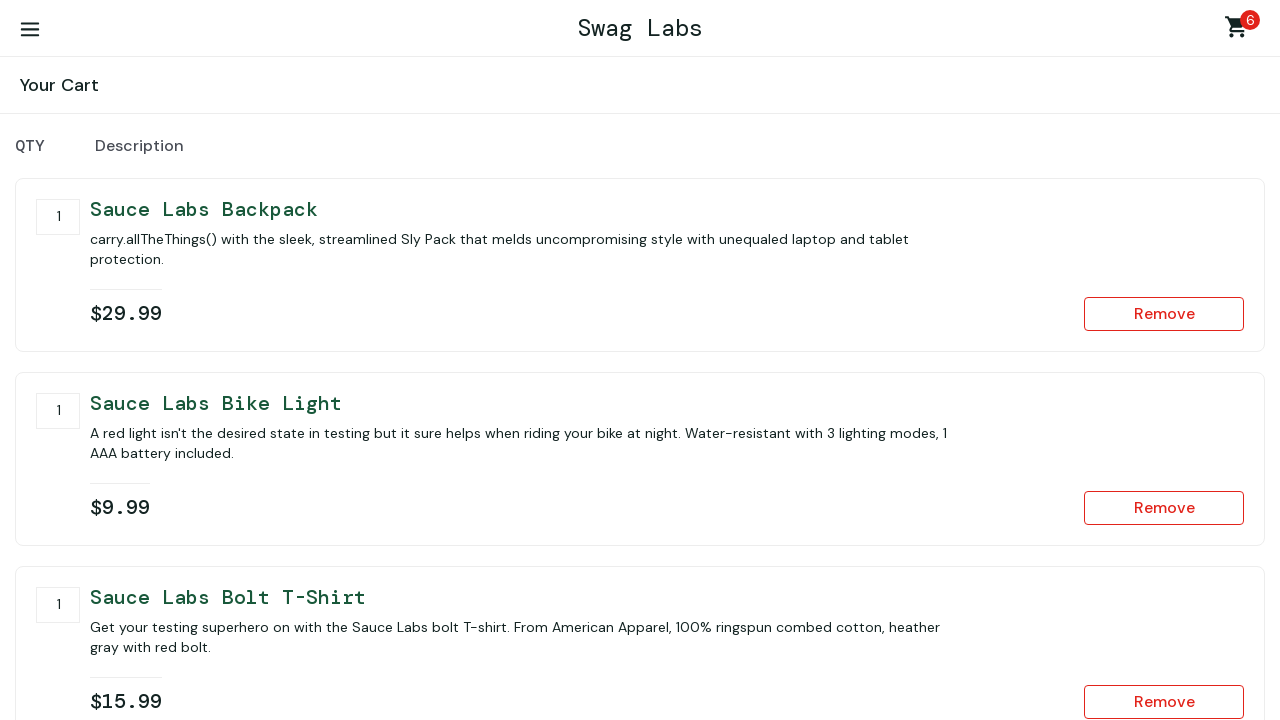

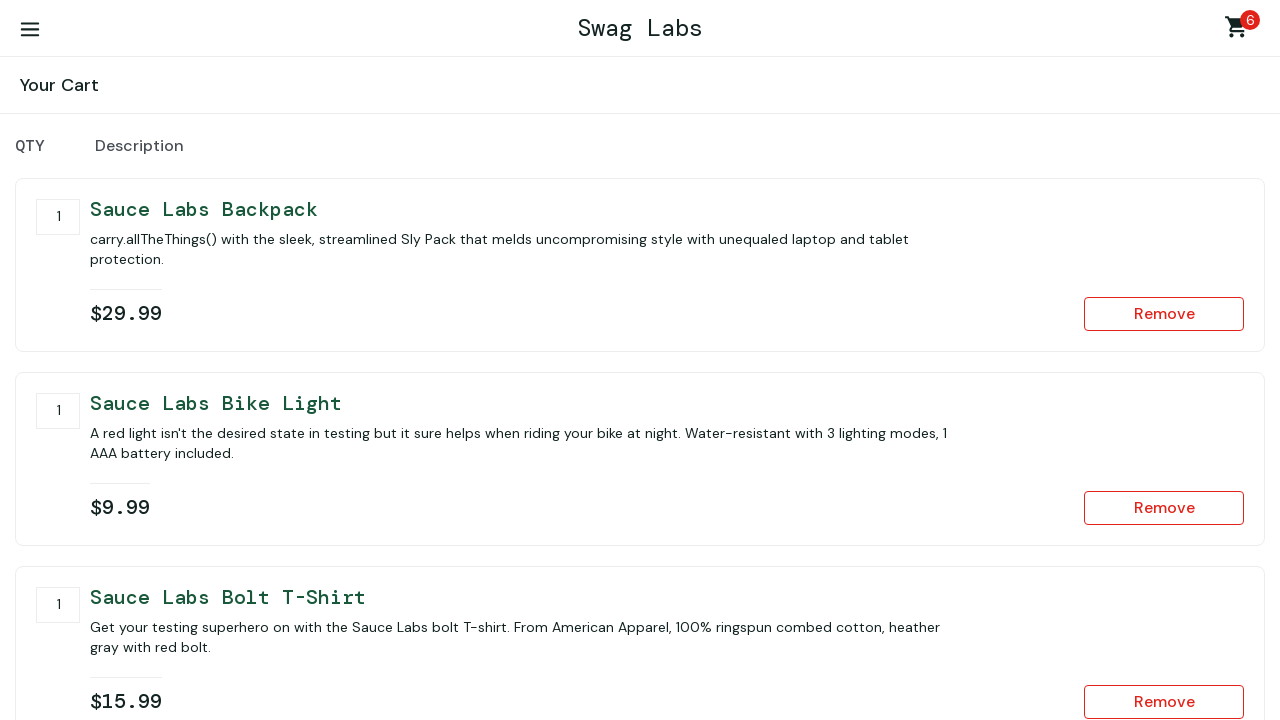